Tests a waiting scenario by clicking a verify button and checking that a success message appears

Starting URL: http://suninjuly.github.io/wait1.html

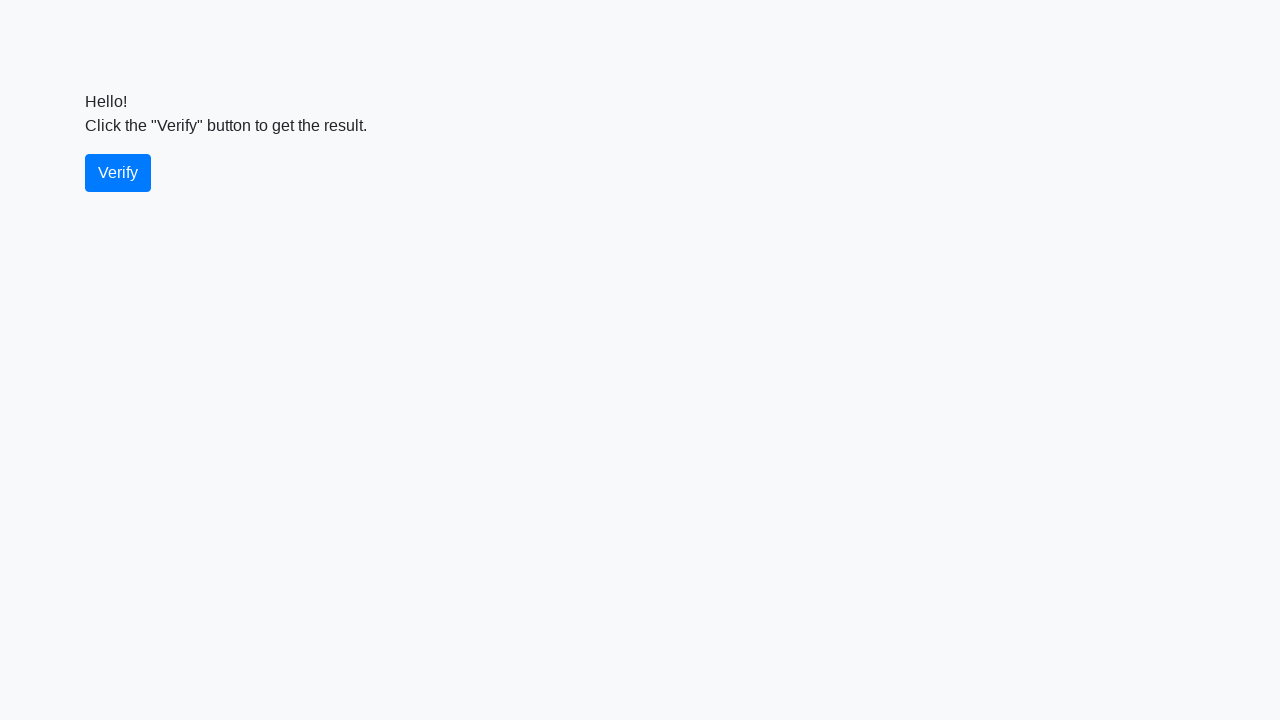

Clicked the verify button at (118, 173) on #verify
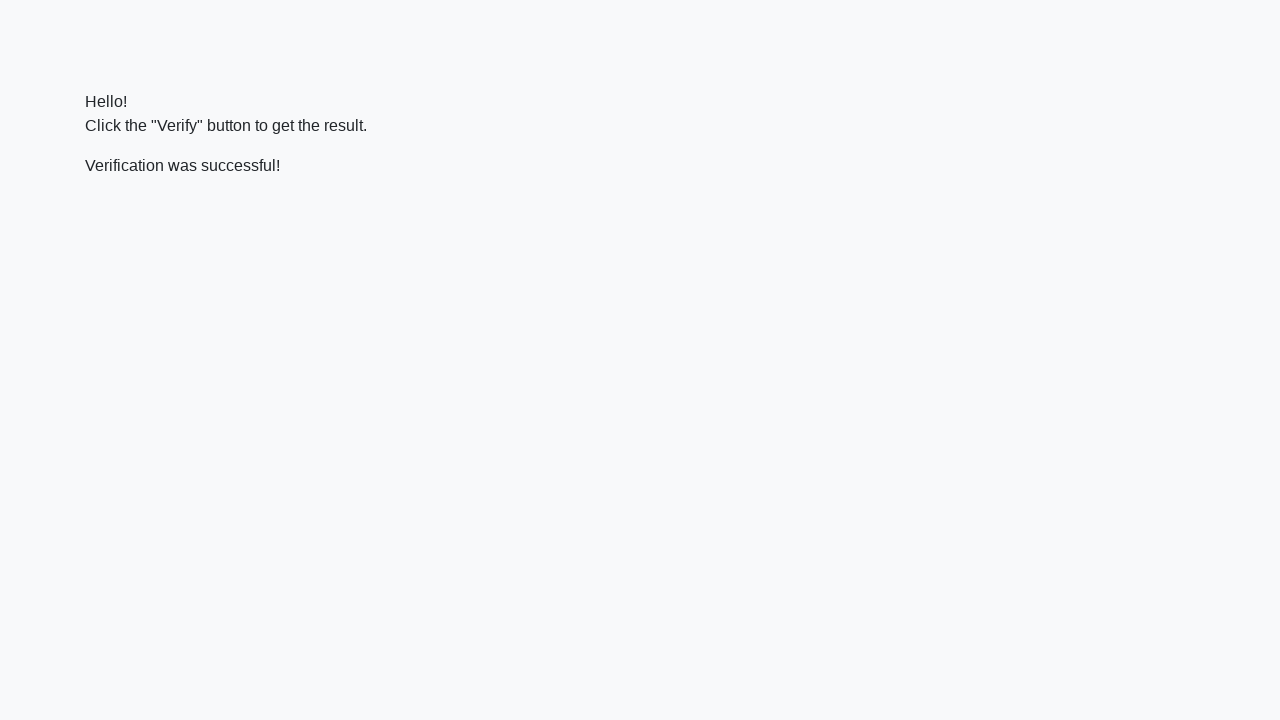

Success message element appeared
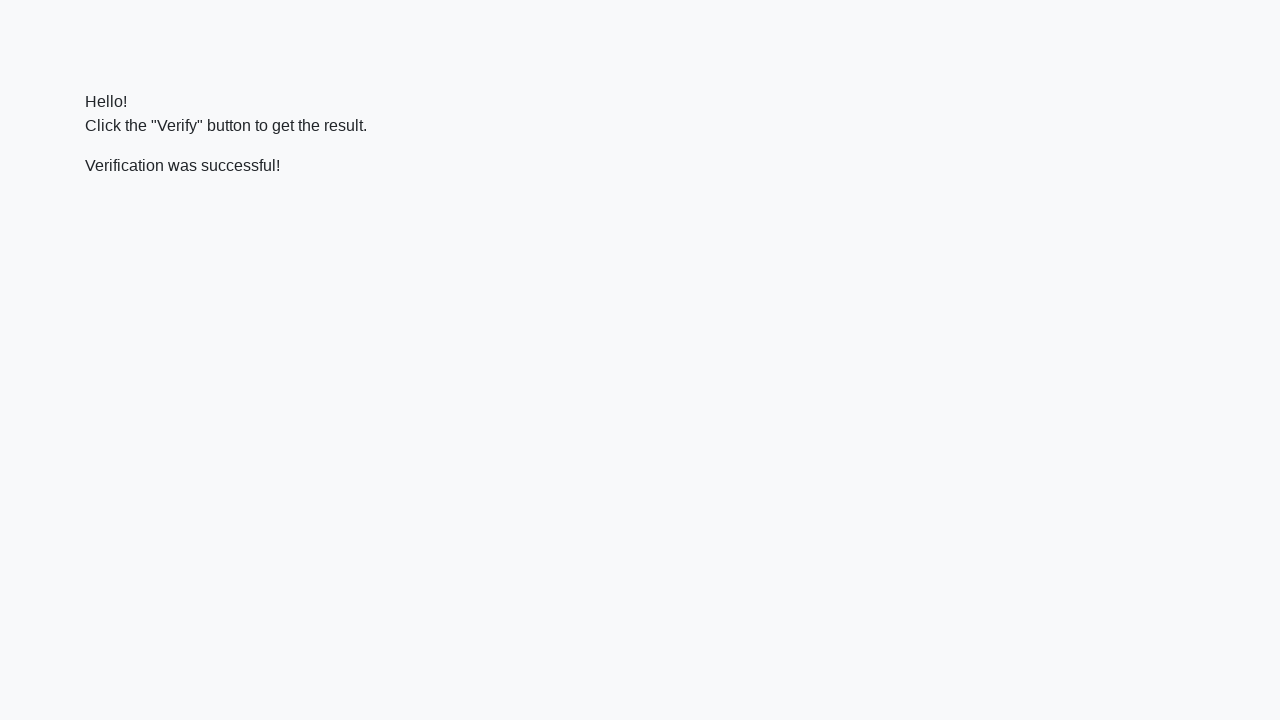

Verified that success message contains 'successful'
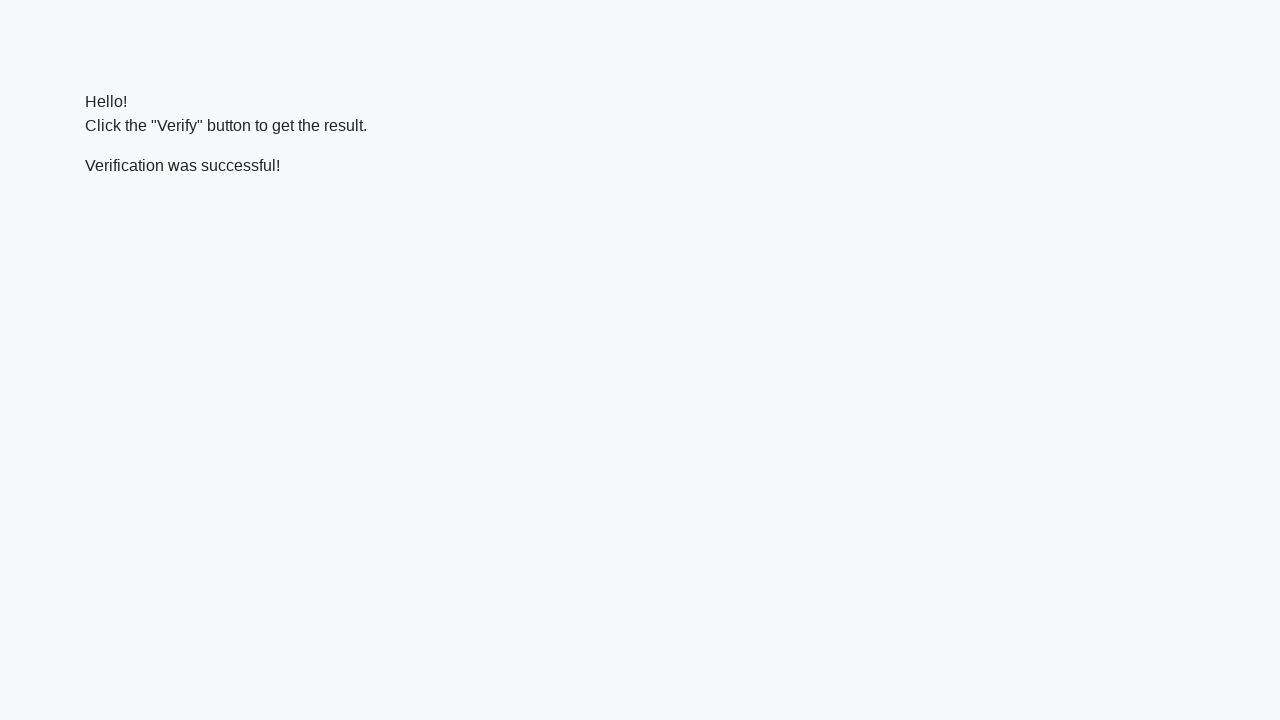

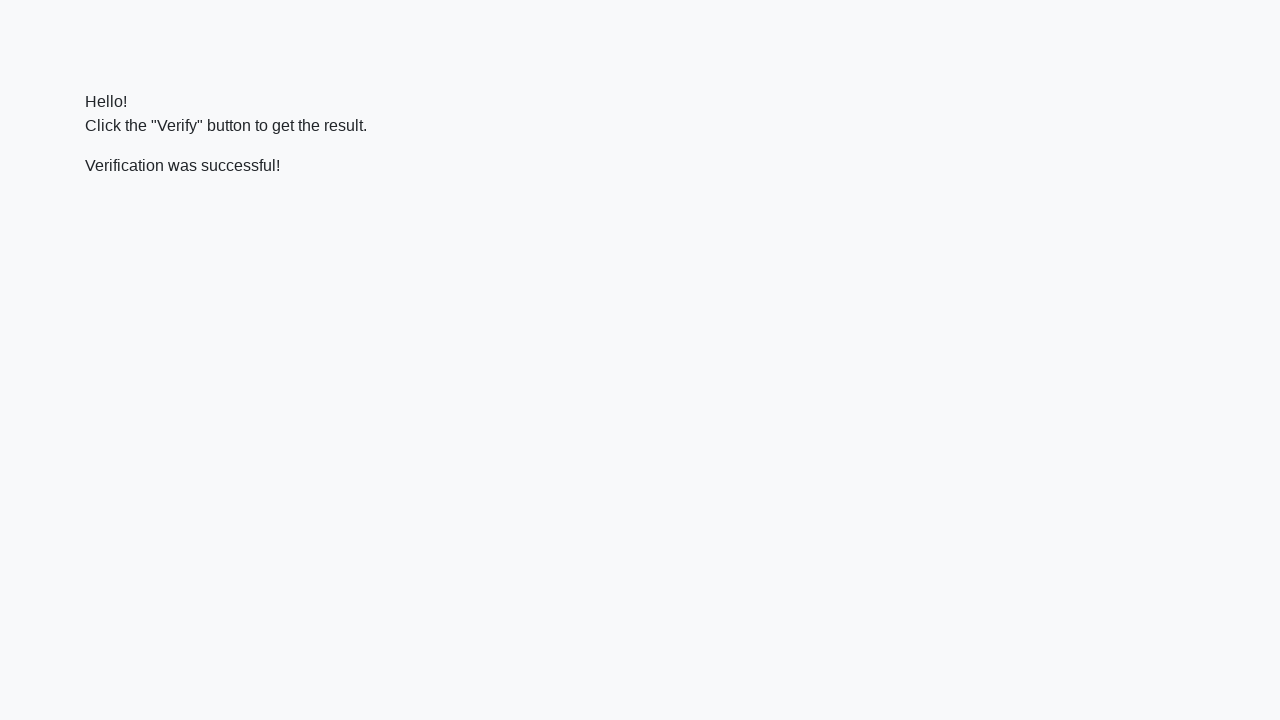